Navigates to Nykaa website and retrieves the page title to verify the page loaded correctly

Starting URL: https://www.nykaa.com/

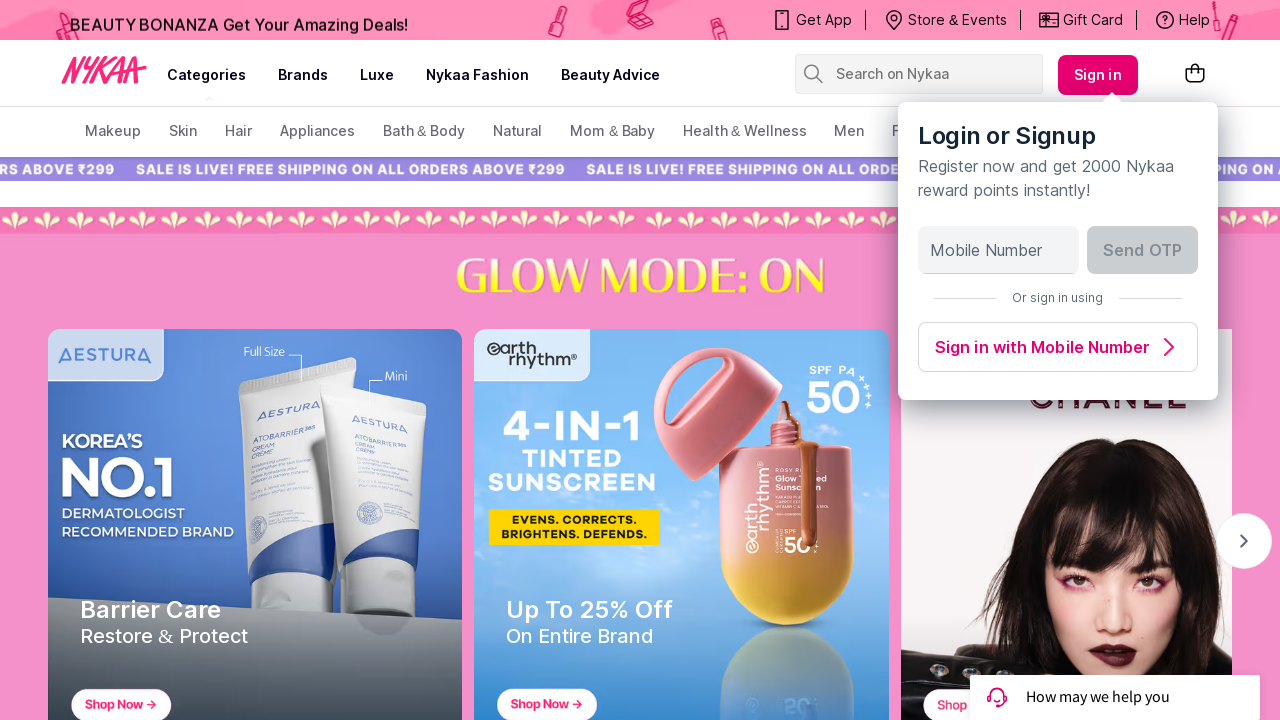

Retrieved page title from Nykaa website
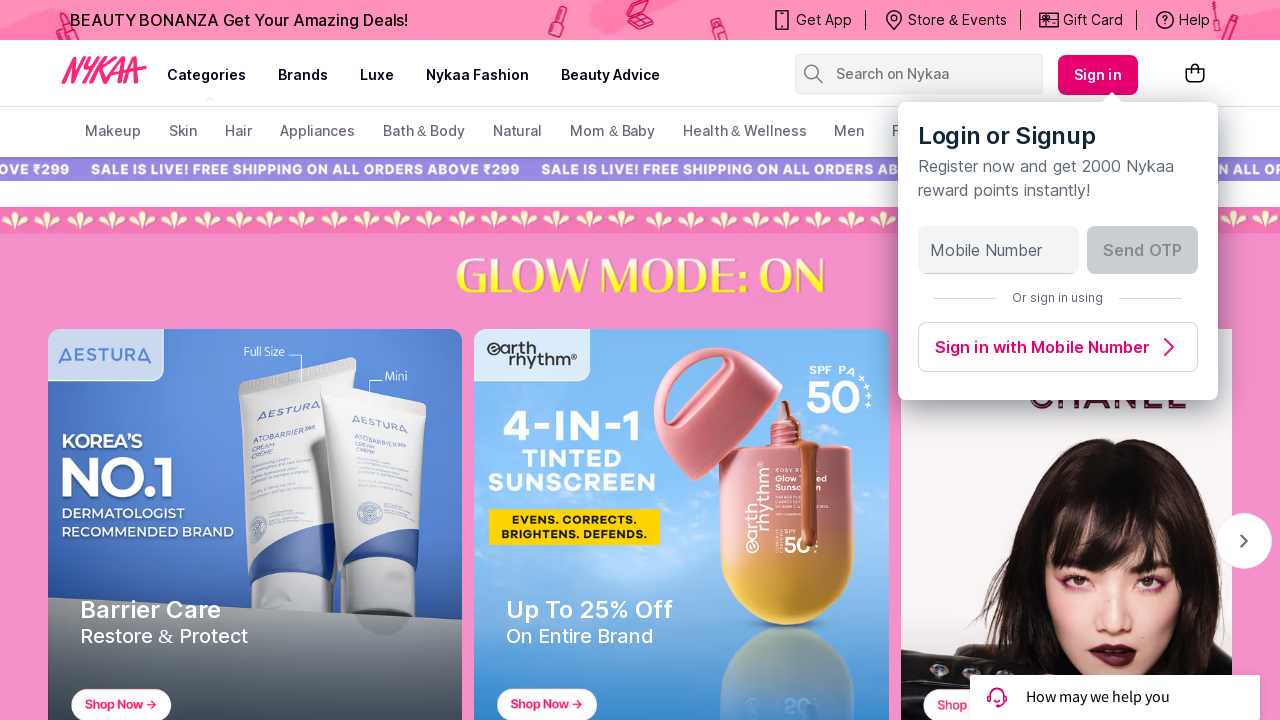

Waited for page to reach domcontentloaded state
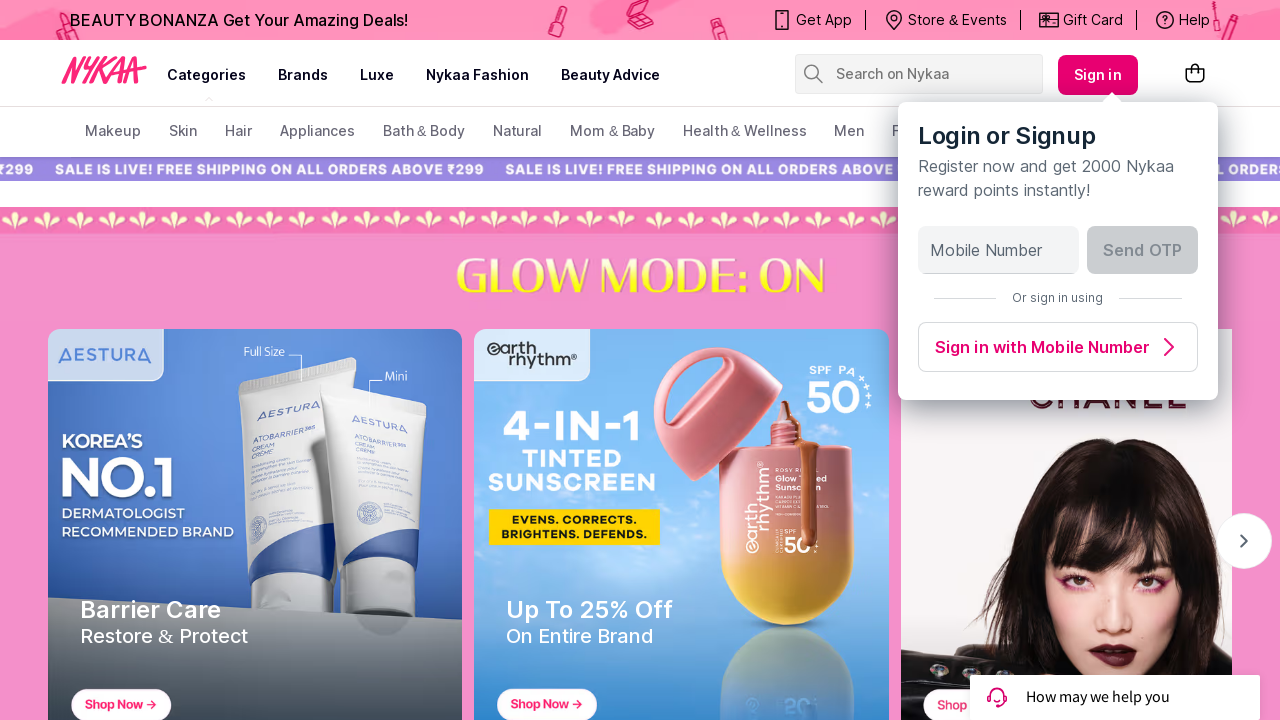

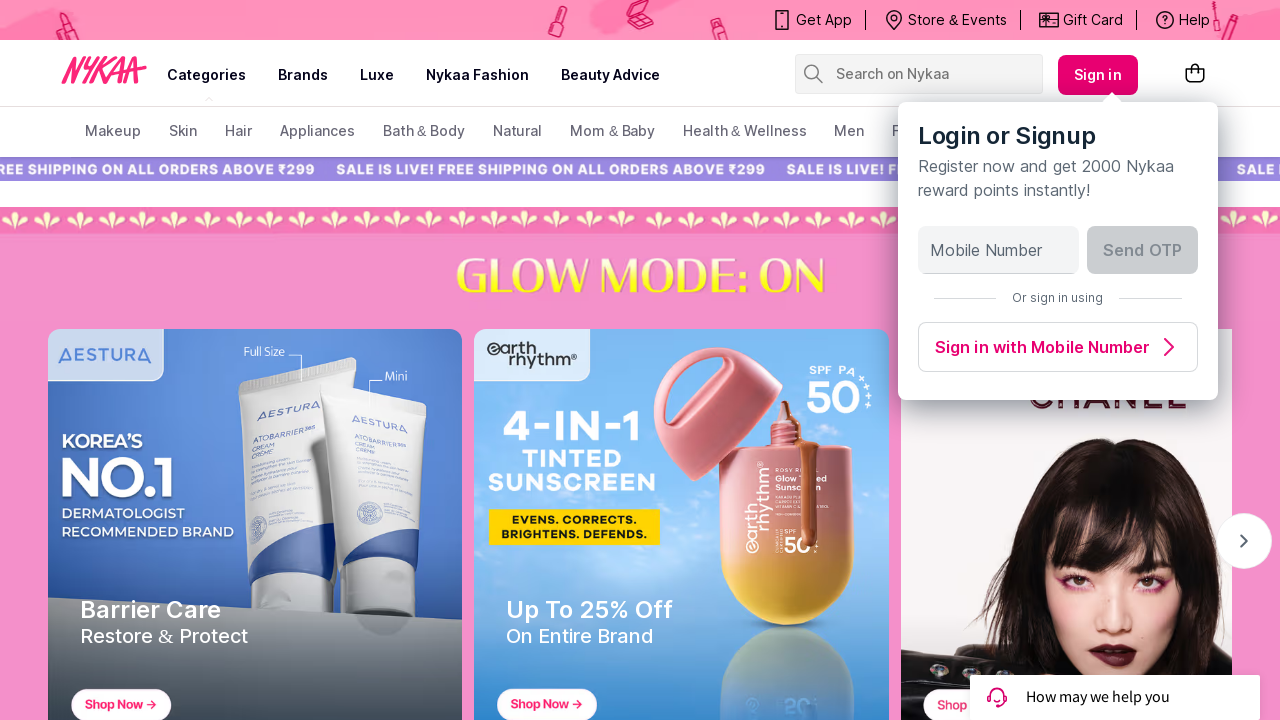